Fills in the "Role in Company" field on the RPA Challenge form

Starting URL: https://www.rpachallenge.com/

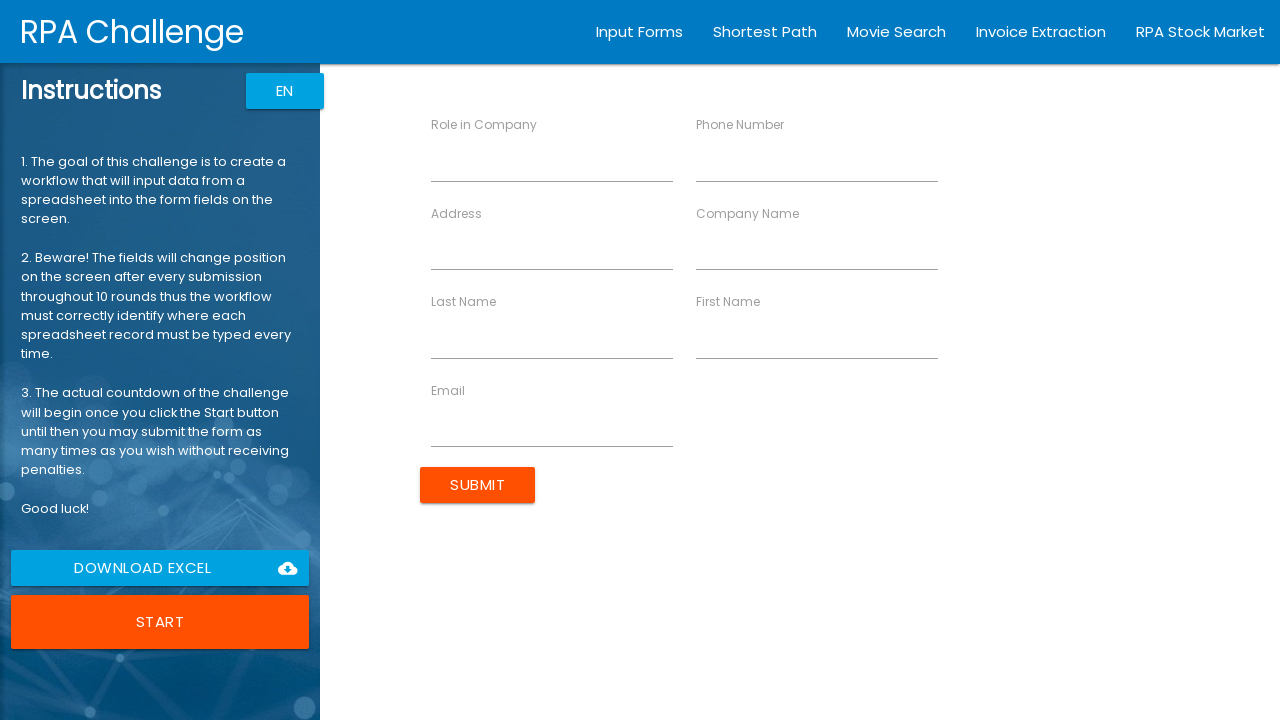

Filled in the 'Role in Company' field with 'selenium' on //label[contains(text(),'Role in Company')]/following::input[1]
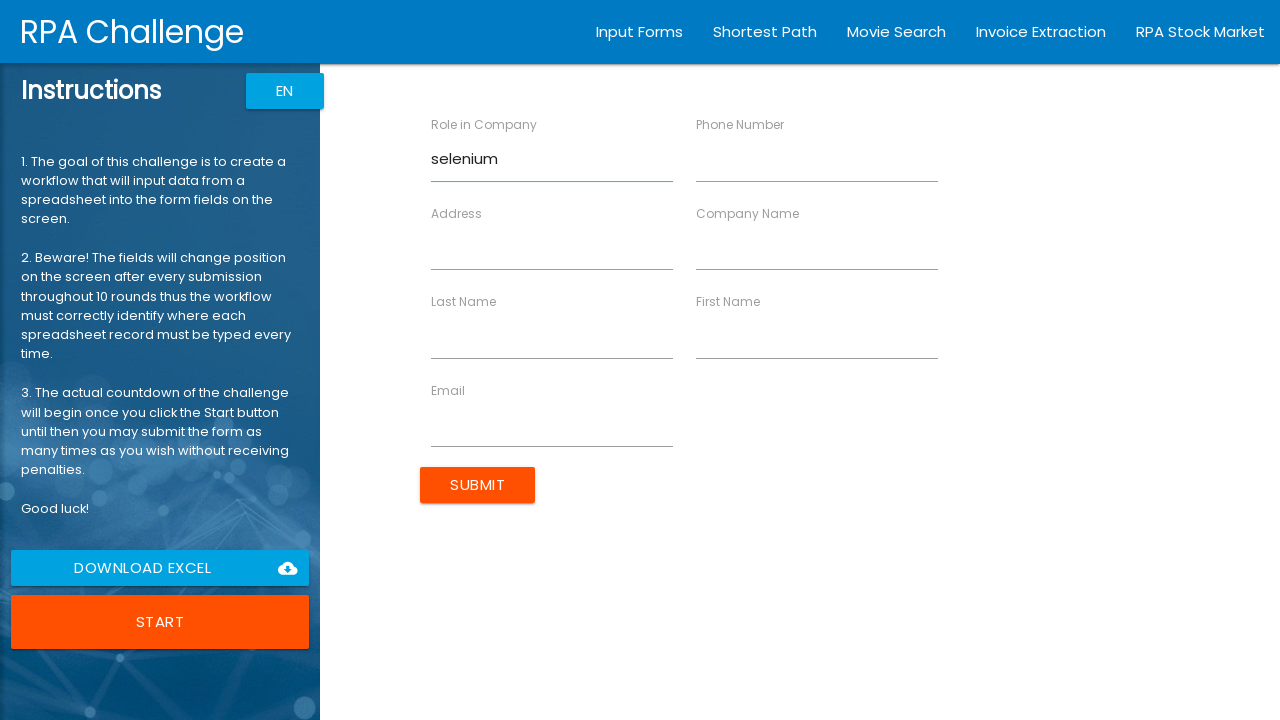

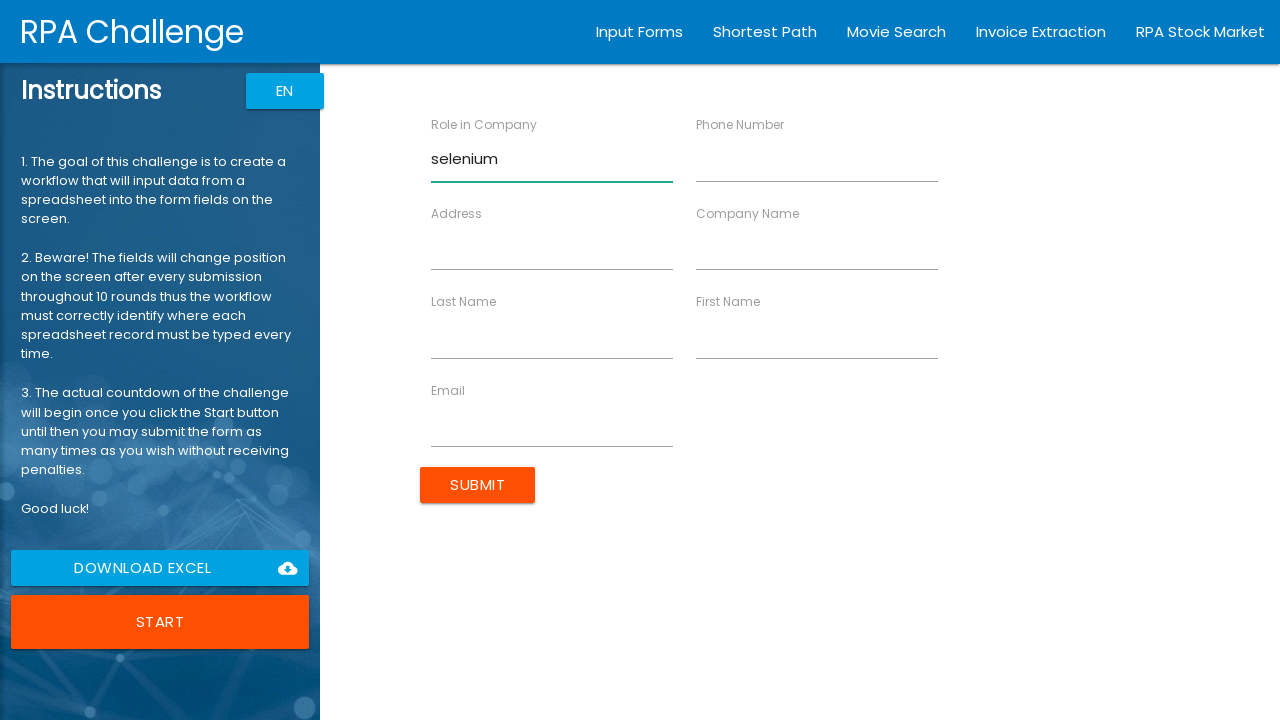